Tests a number entry form by entering a value, clicking submit, and verifying the result message either in an error element or browser alert.

Starting URL: https://kristinek.github.io/site/tasks/enter_a_number

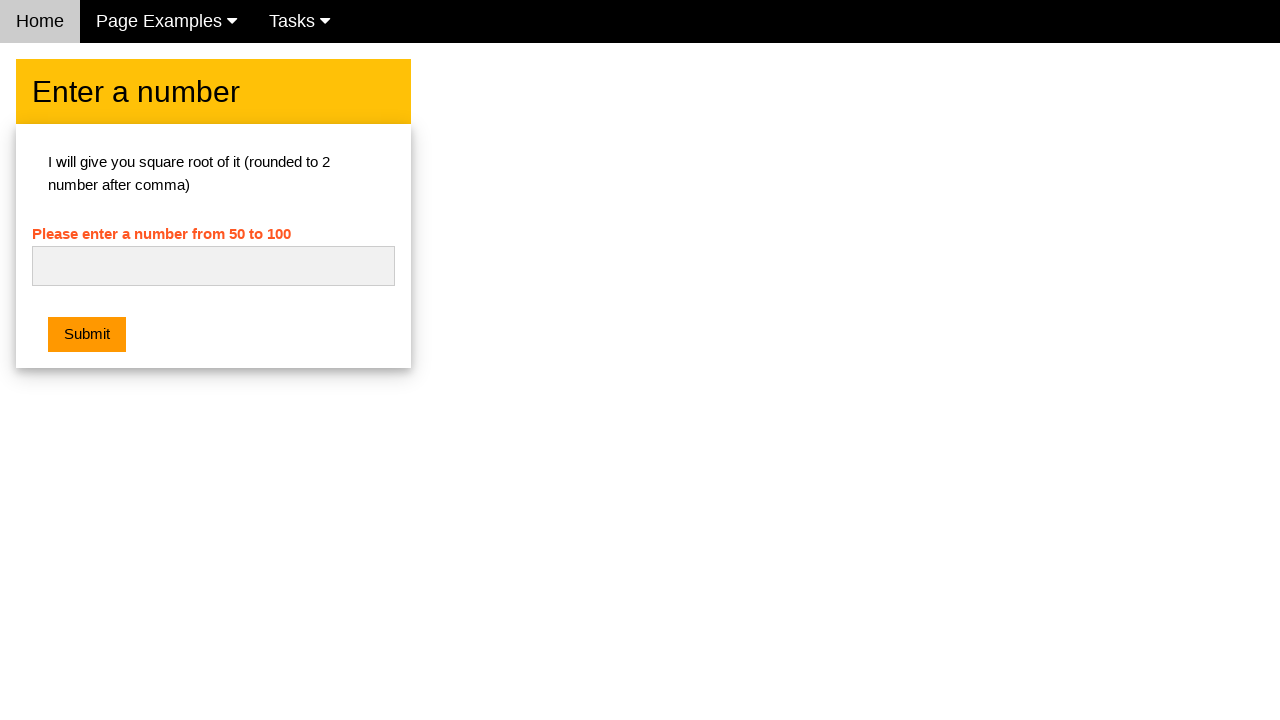

Filled number input field with '42' on input[type='text']
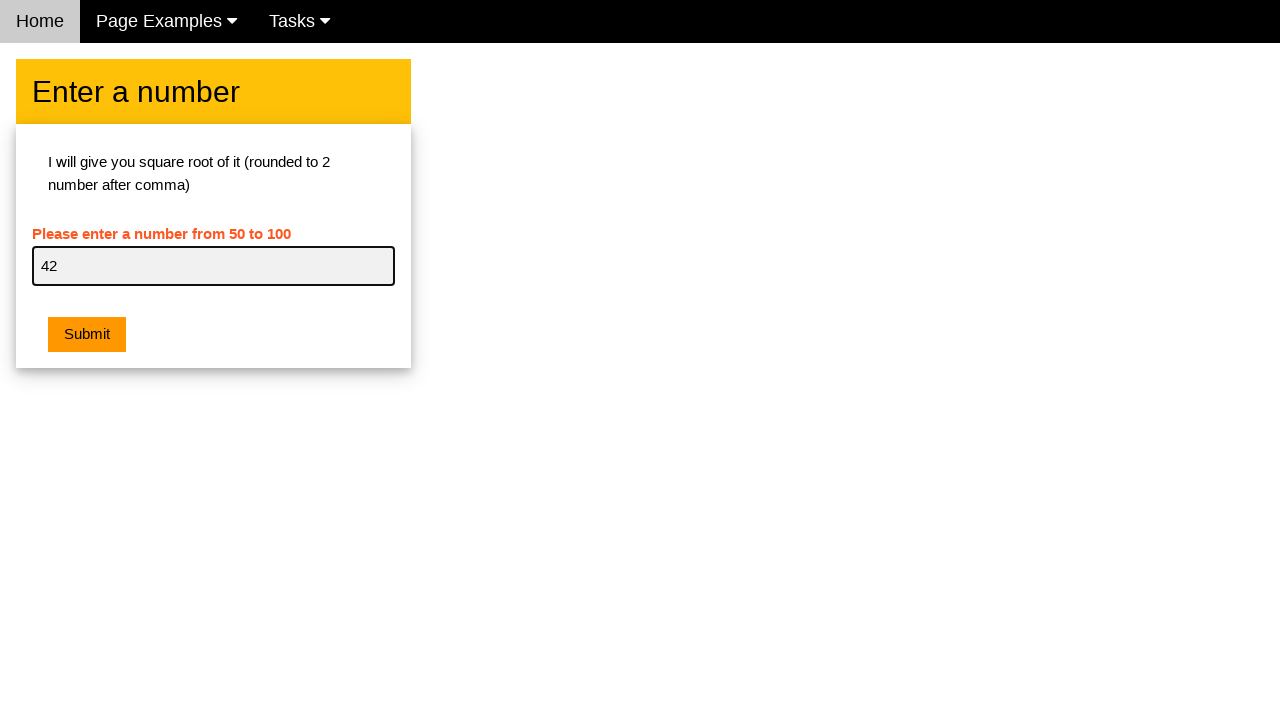

Clicked Submit button at (87, 335) on button[onclick]
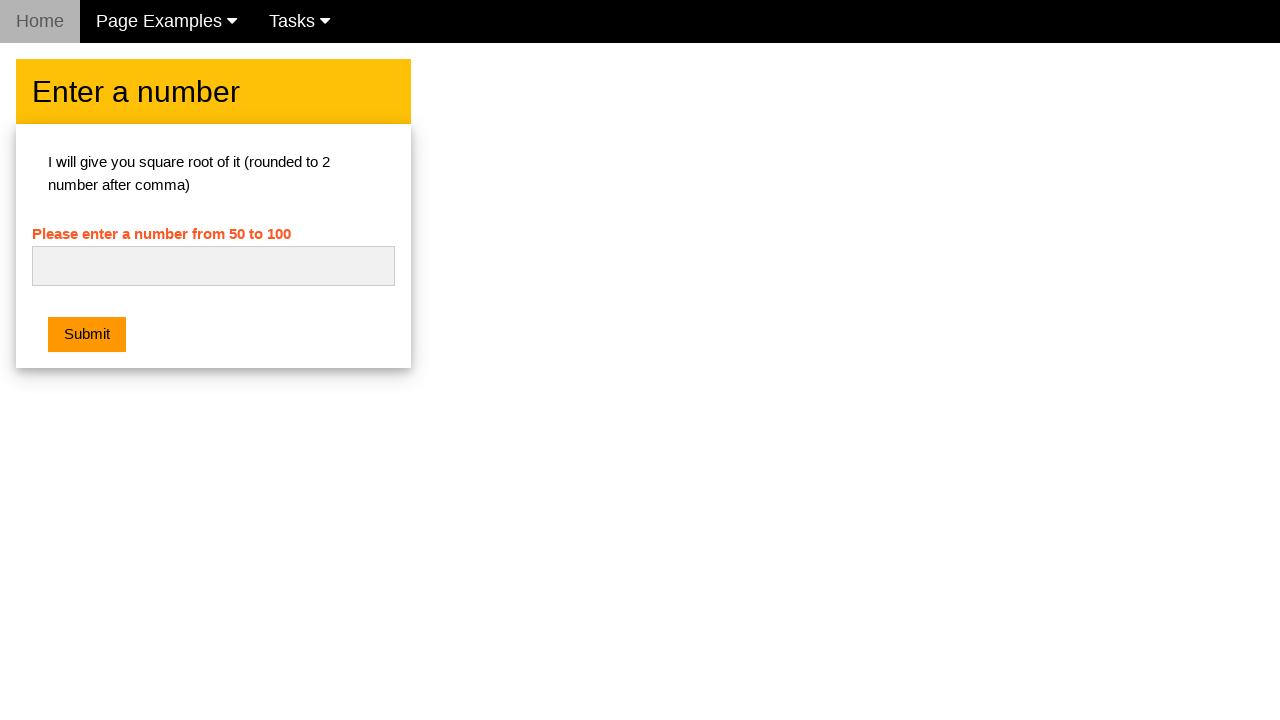

Located error element
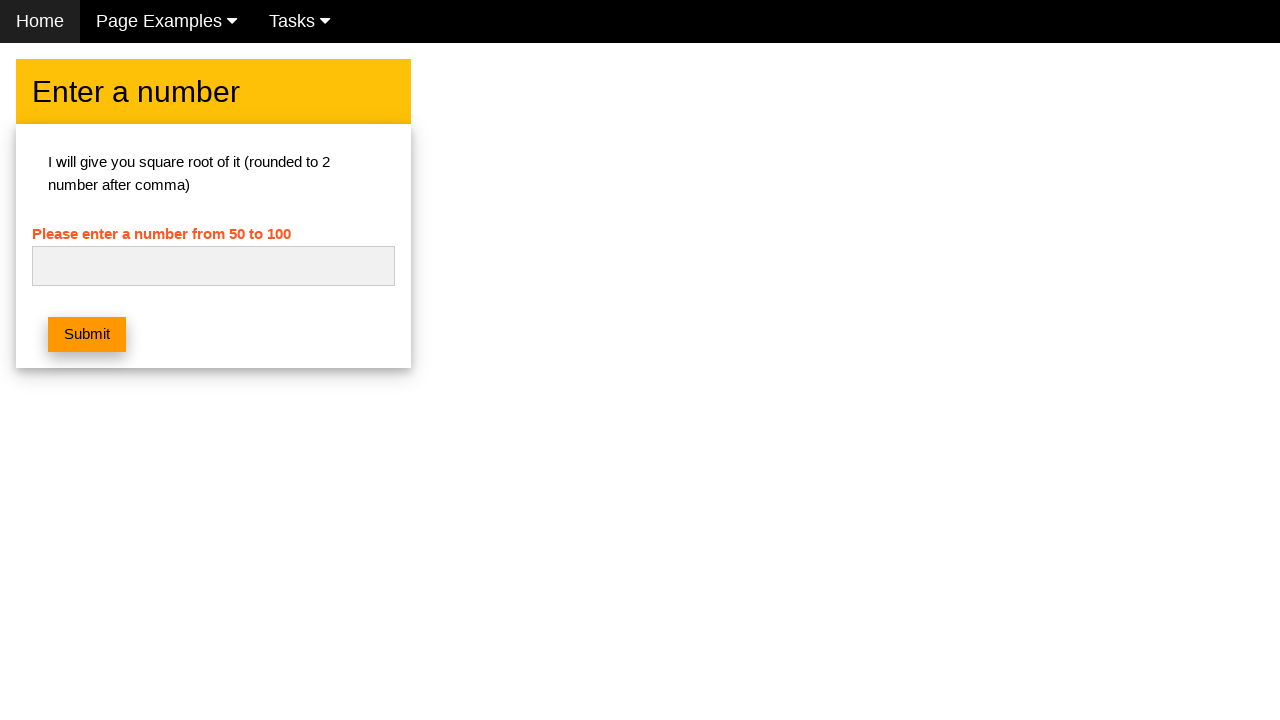

Set up dialog handler to accept alerts
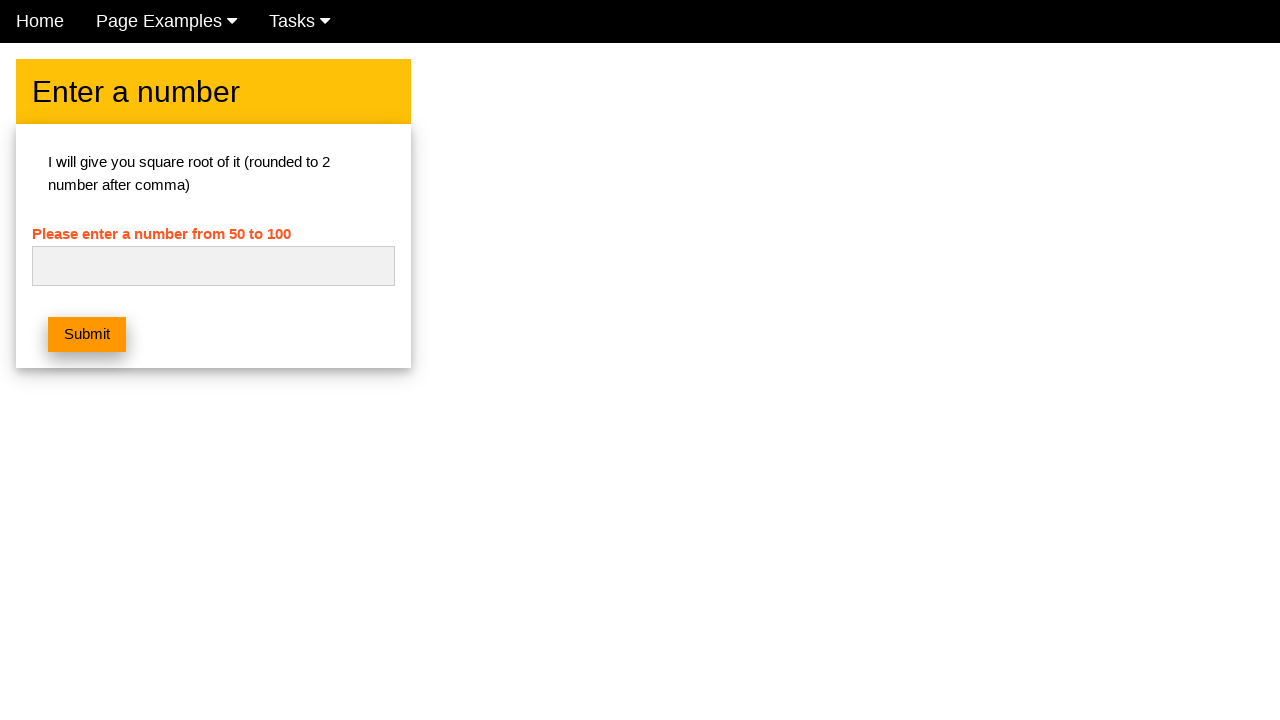

Waited 500ms for alert dialog
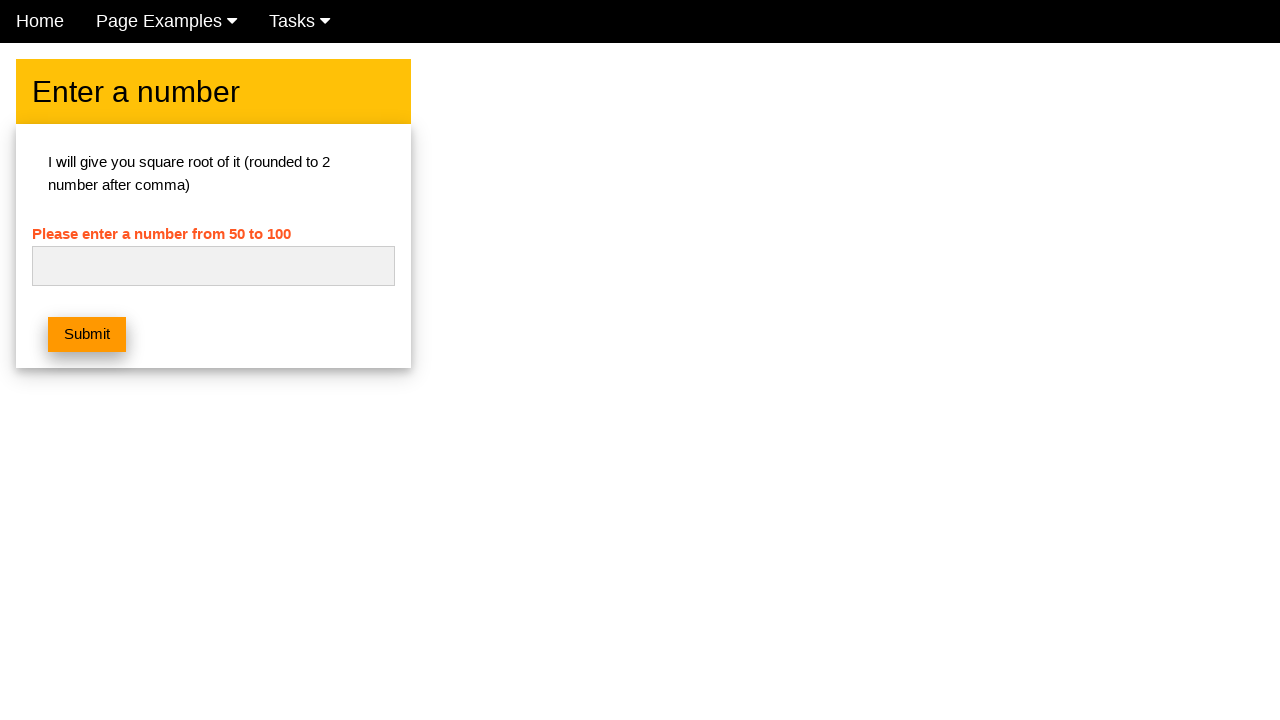

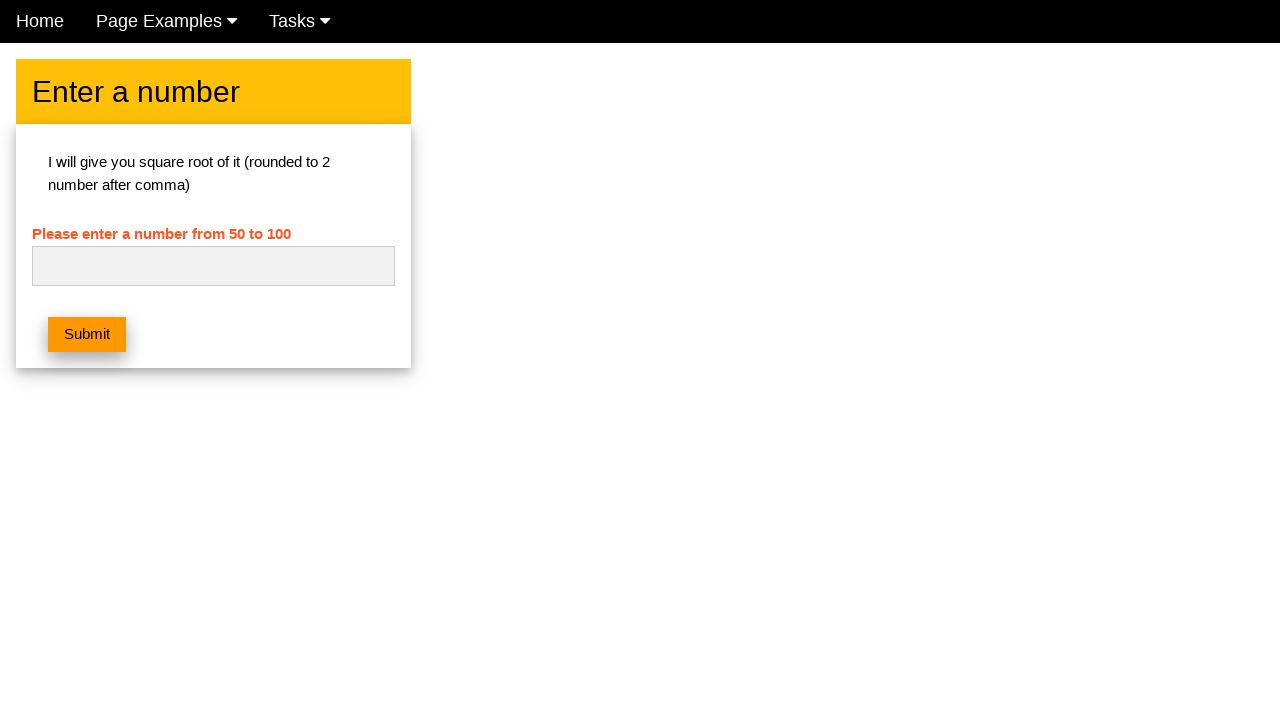